Navigates to a page, finds and clicks a link with a calculated mathematical value as its text, then fills out a registration form with personal information

Starting URL: http://suninjuly.github.io/find_link_text

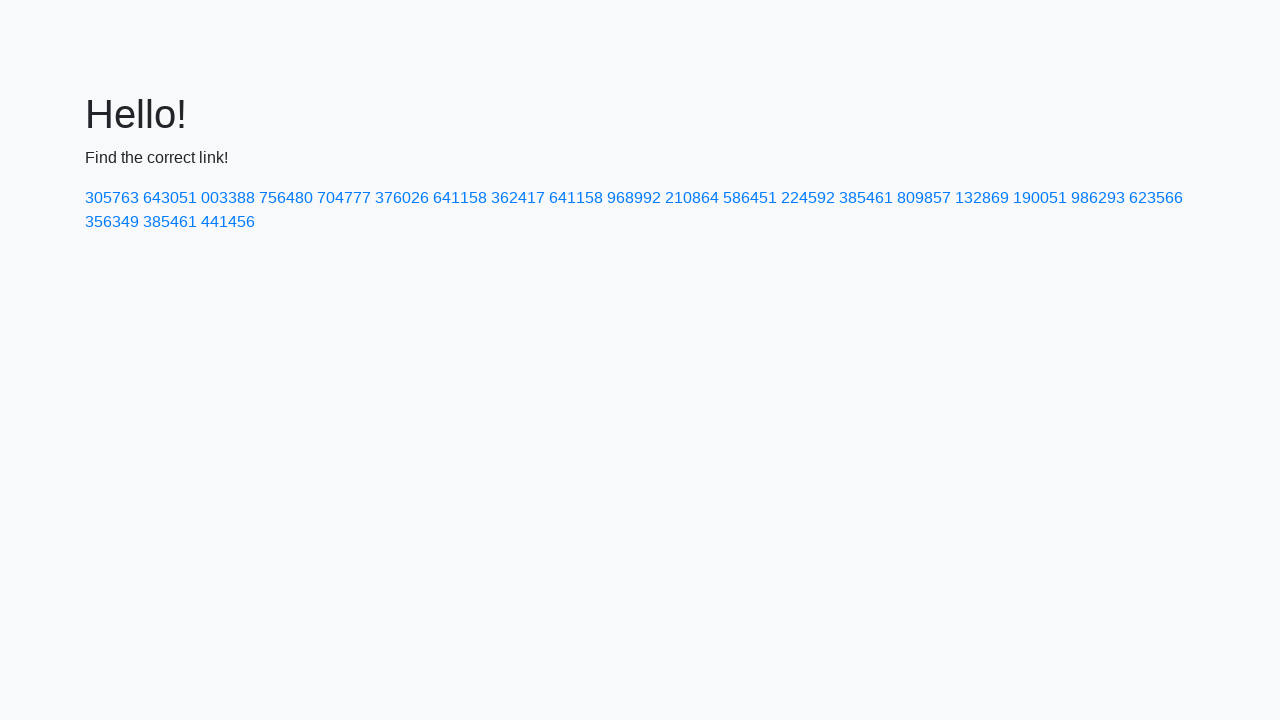

Navigated to http://suninjuly.github.io/find_link_text
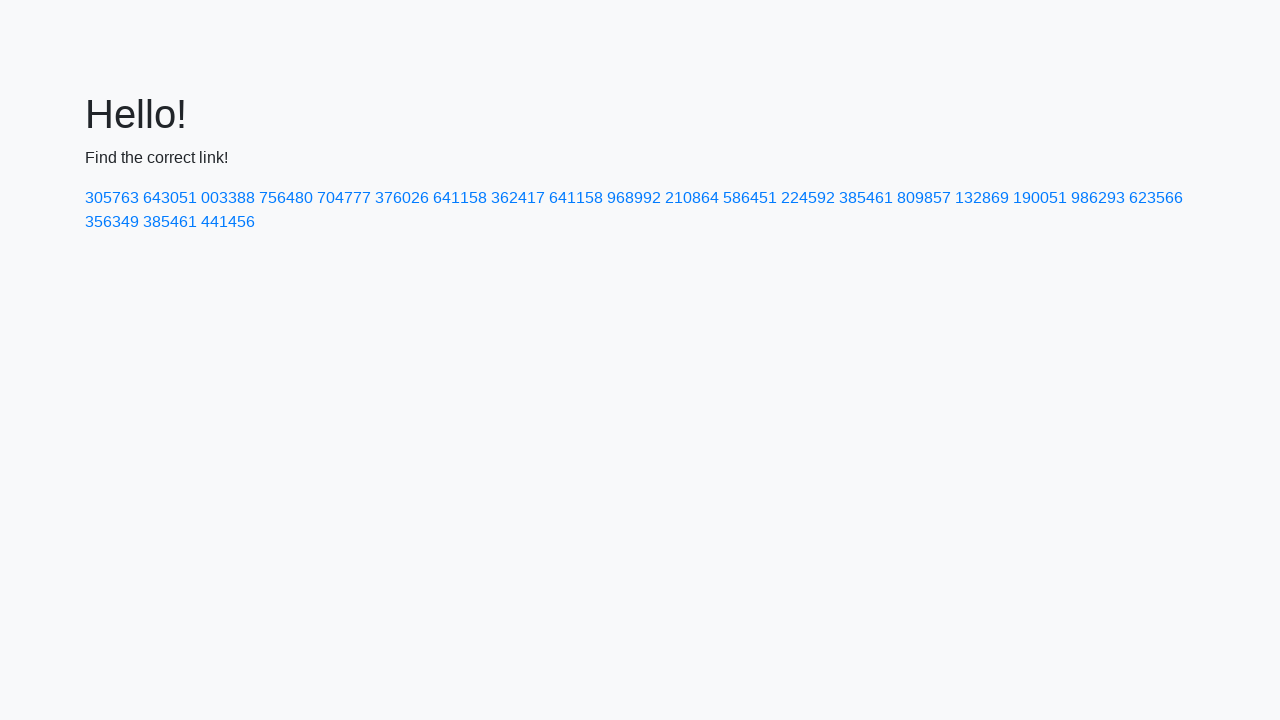

Clicked link with calculated text value: 224592 at (808, 198) on text=224592
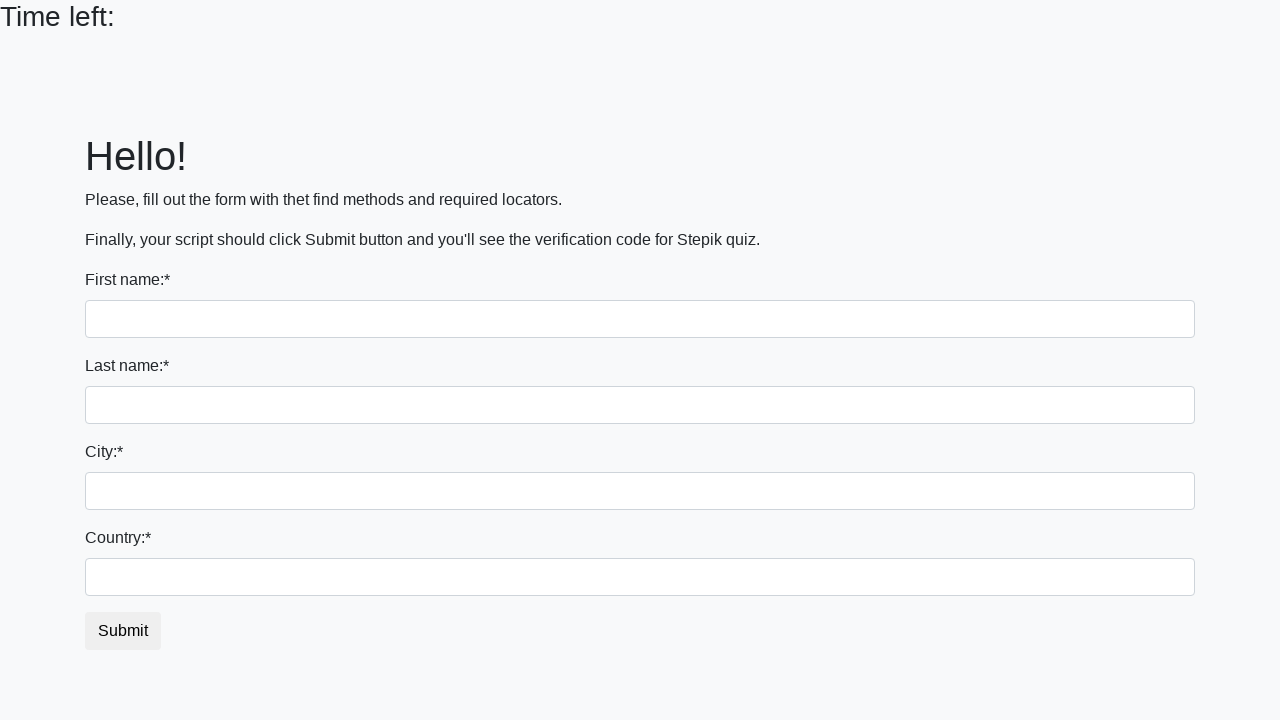

Filled first name field with 'Ivan' on input:first-of-type
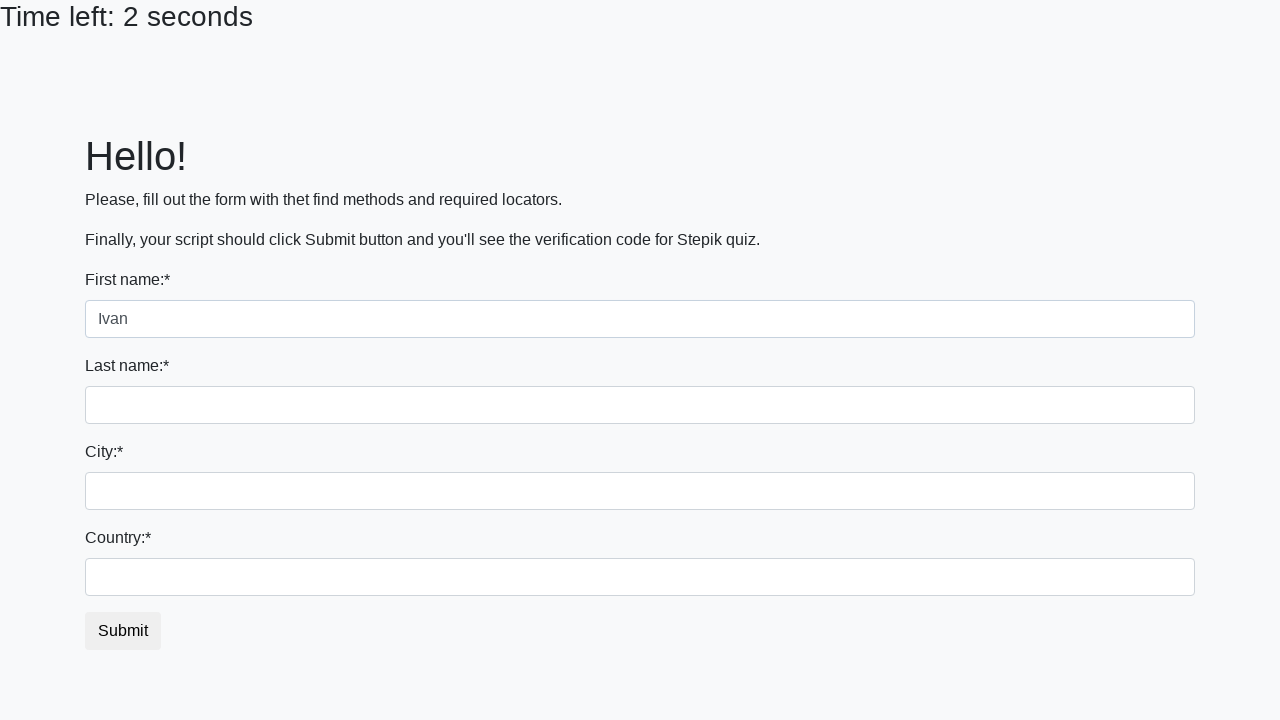

Filled last name field with 'Petrov' on input[name='last_name']
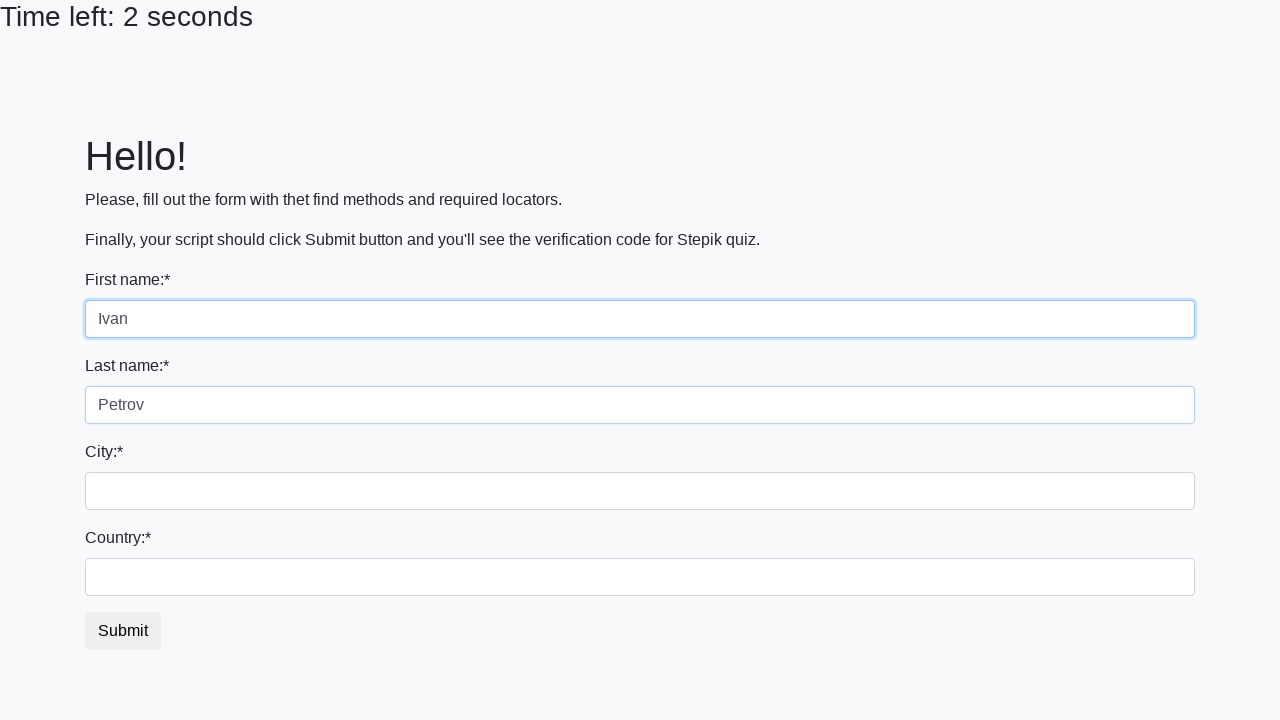

Filled city field with 'Smolensk' on .city
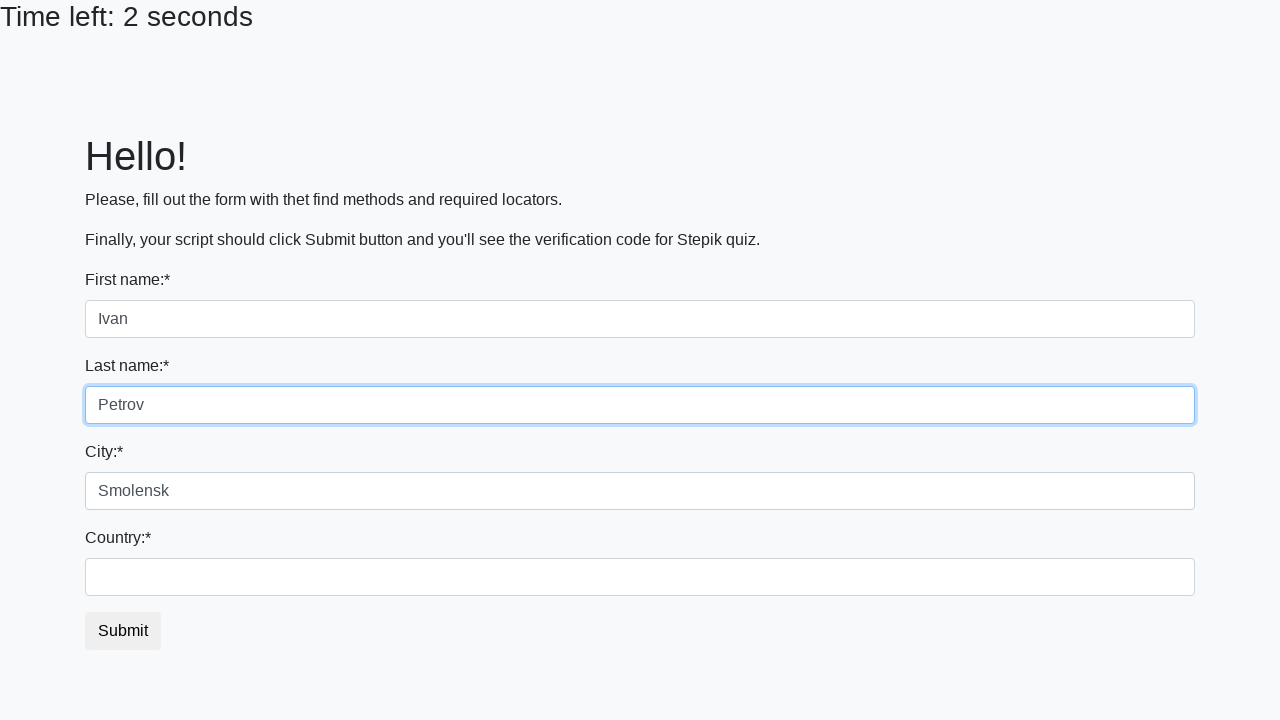

Filled country field with 'Russia' on #country
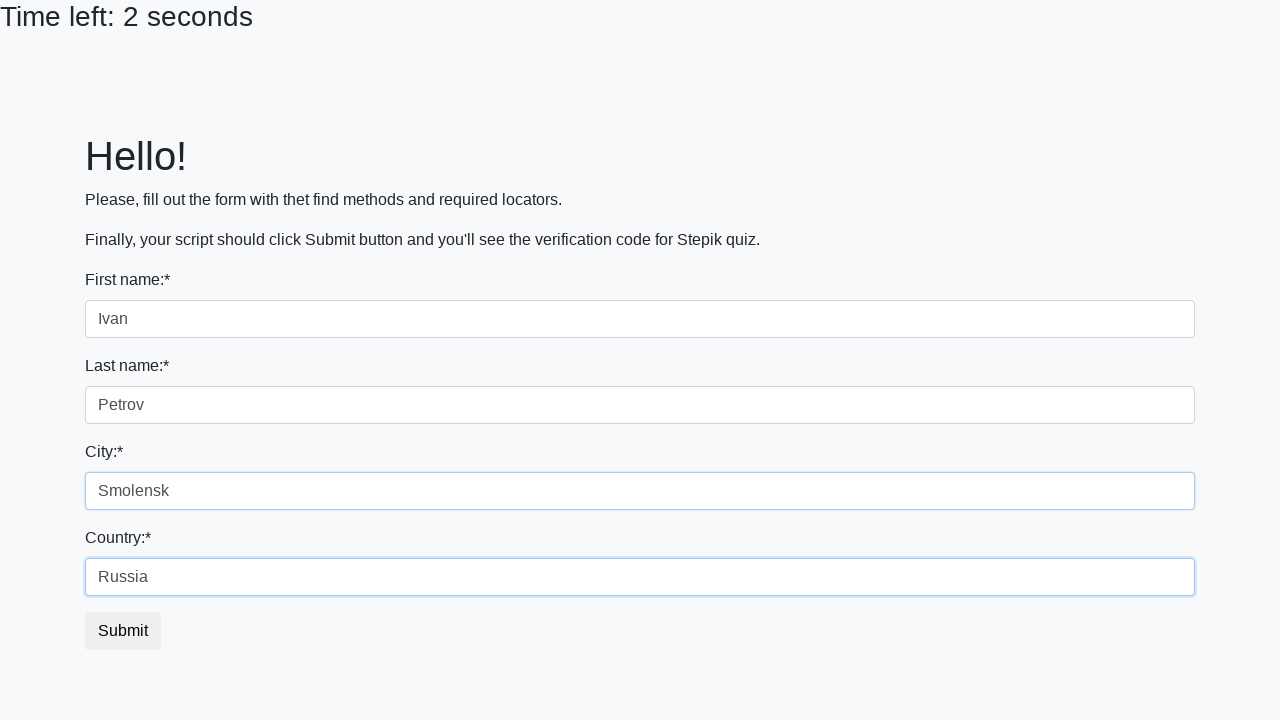

Clicked submit button to register at (123, 631) on .btn-default
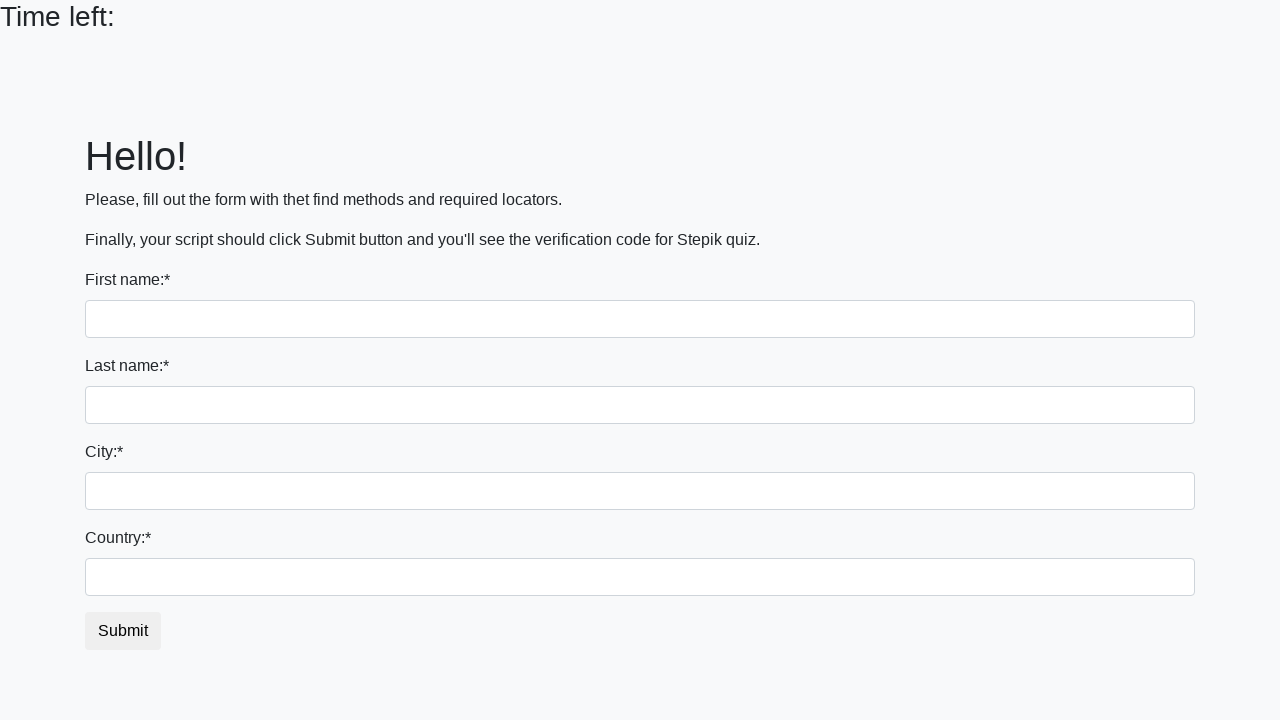

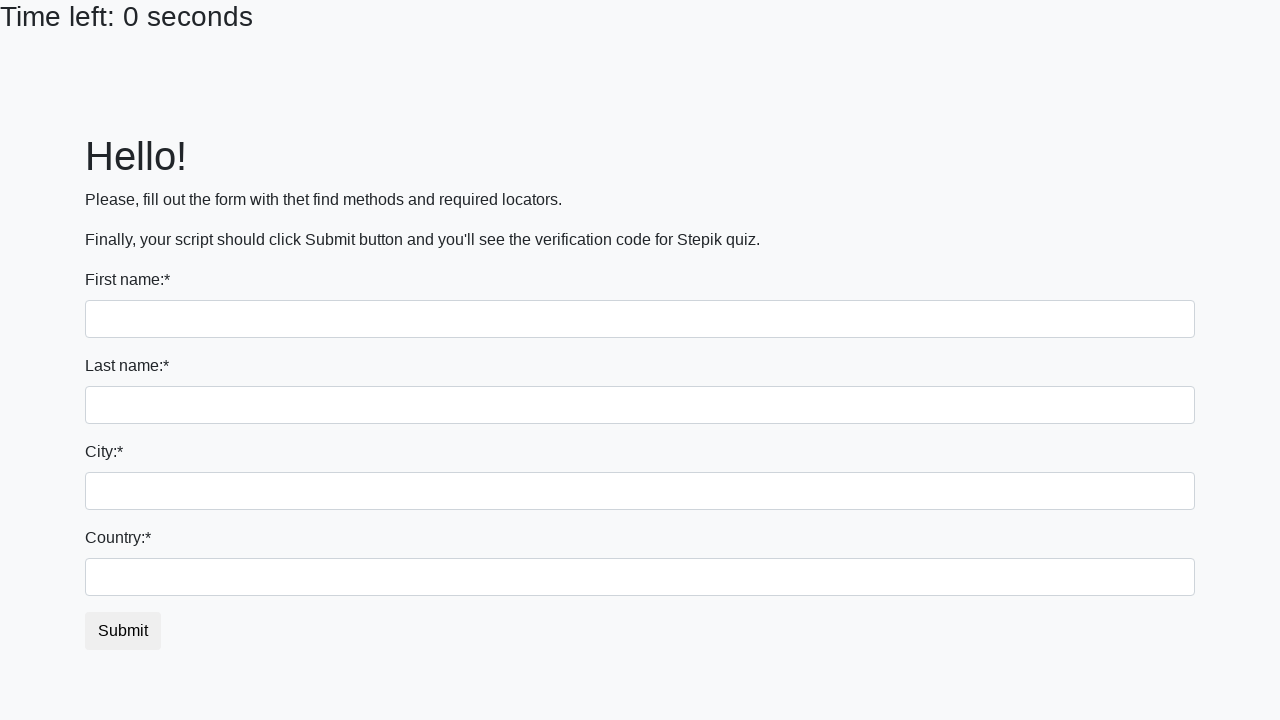